Fills out a practice form on Techlistic website including personal information, experience level, profession, tools, and location selections

Starting URL: https://www.techlistic.com/p/selenium-practice-form.html

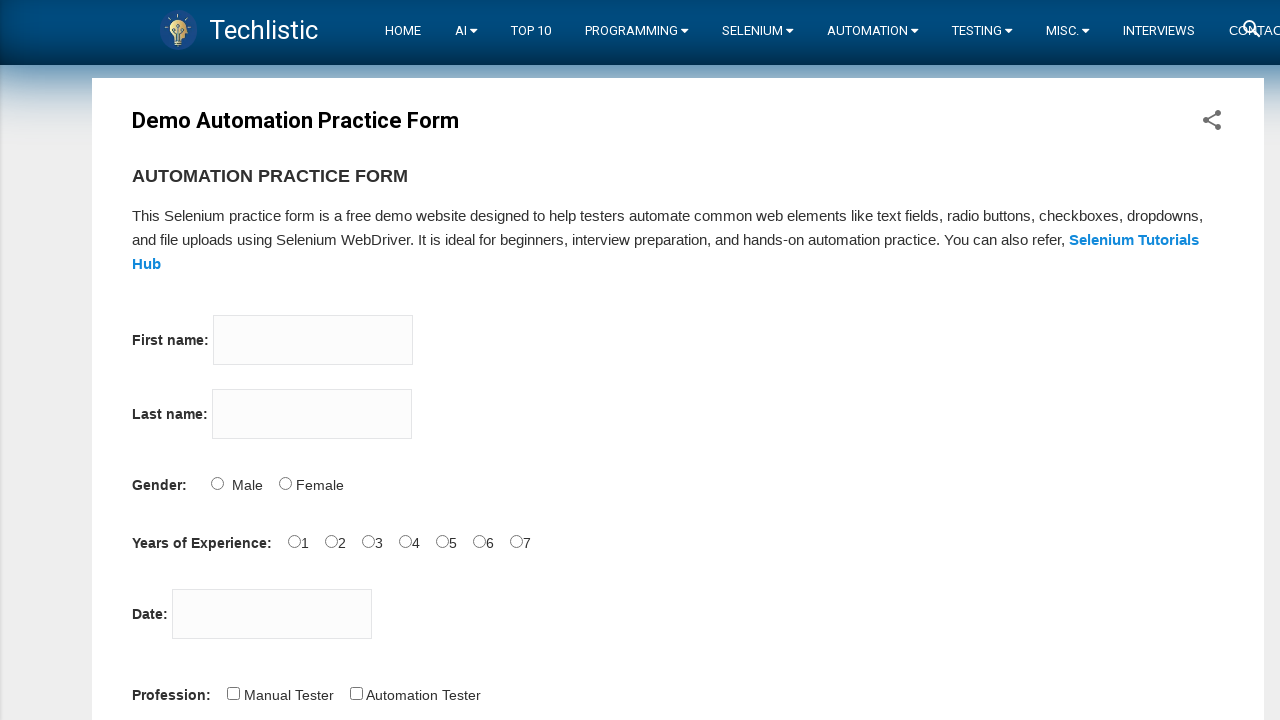

Filled first name field with 'Anshu' on input[name='firstname']
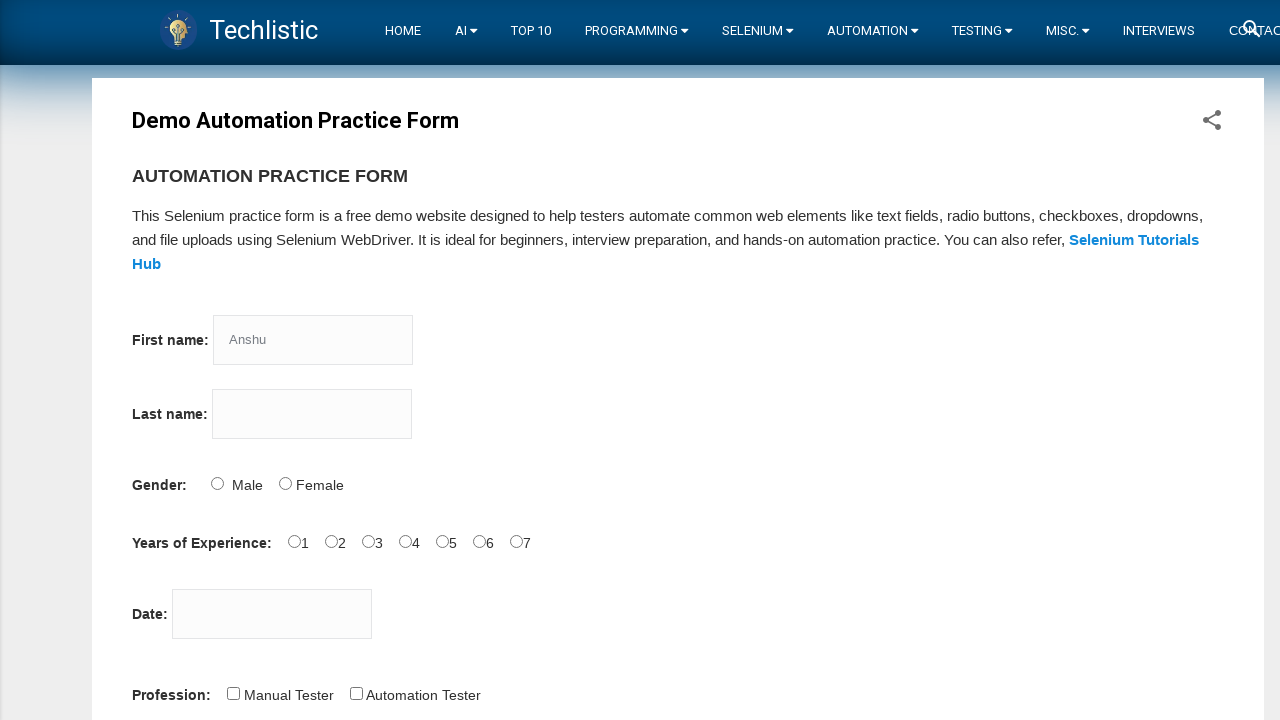

Filled last name field with 'Singh' on input[name='lastname']
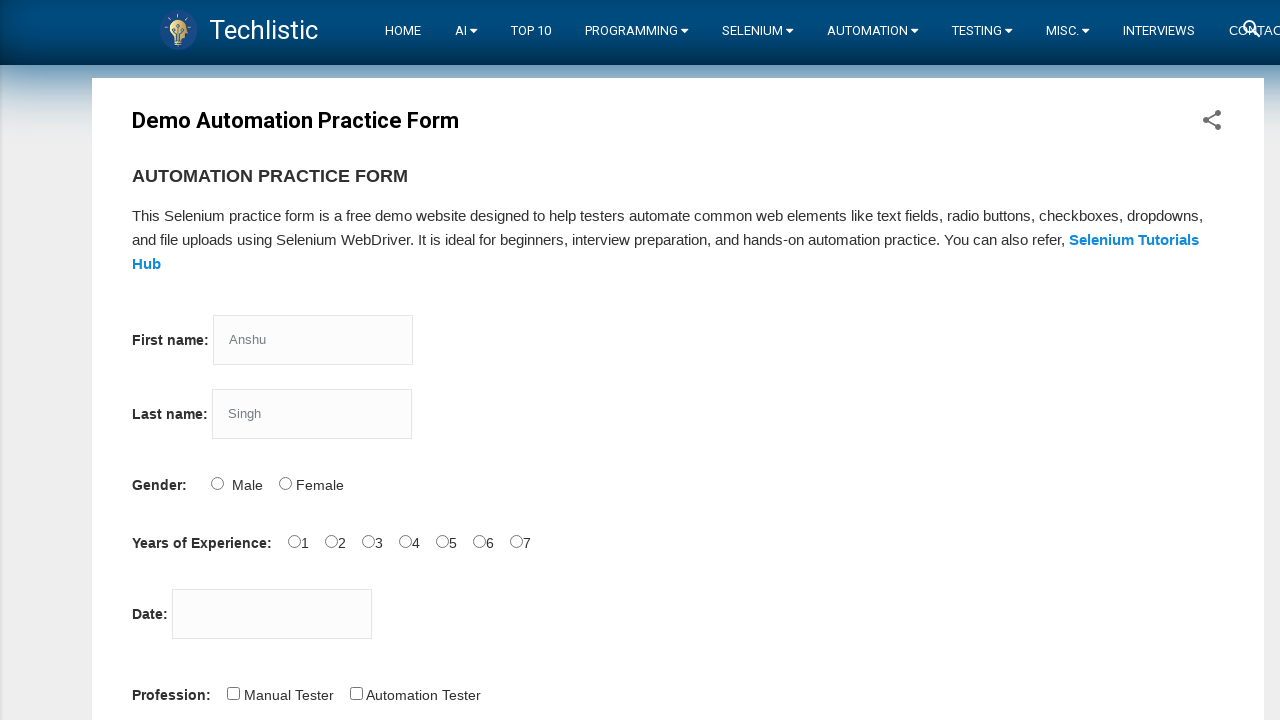

Selected Male gender option at (217, 483) on #sex-0
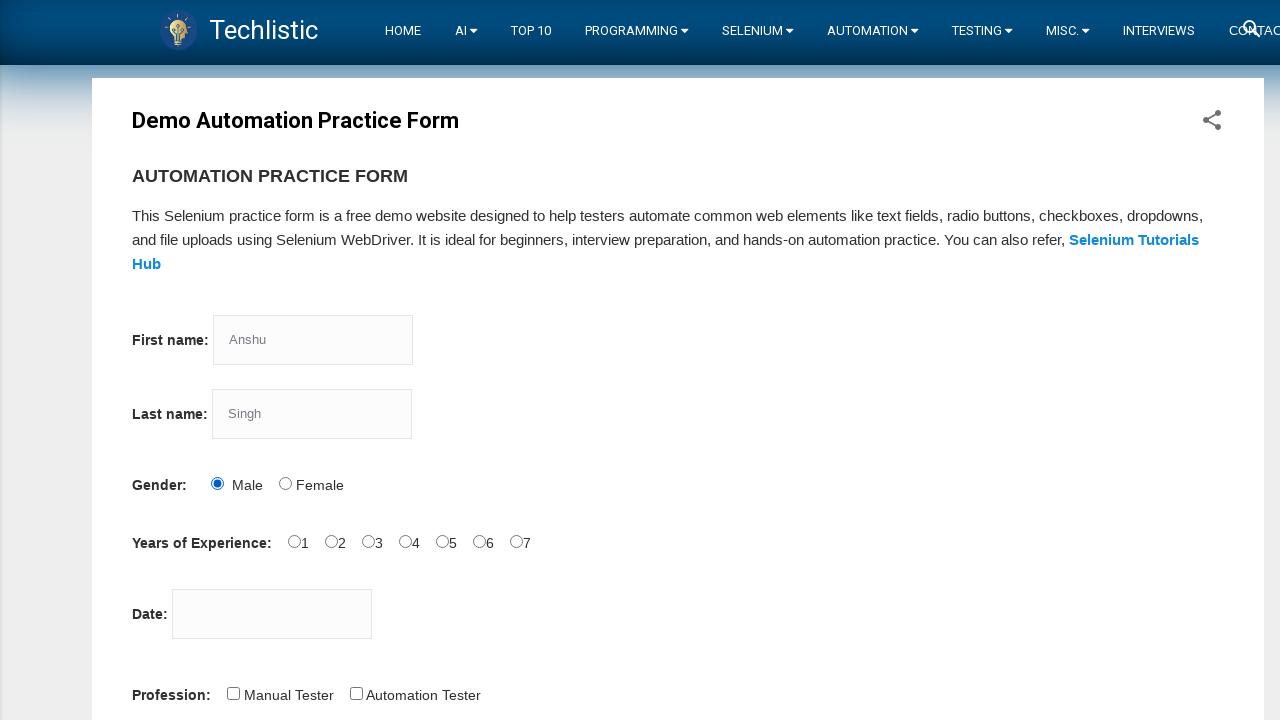

Selected 3 years of experience at (368, 541) on #exp-2
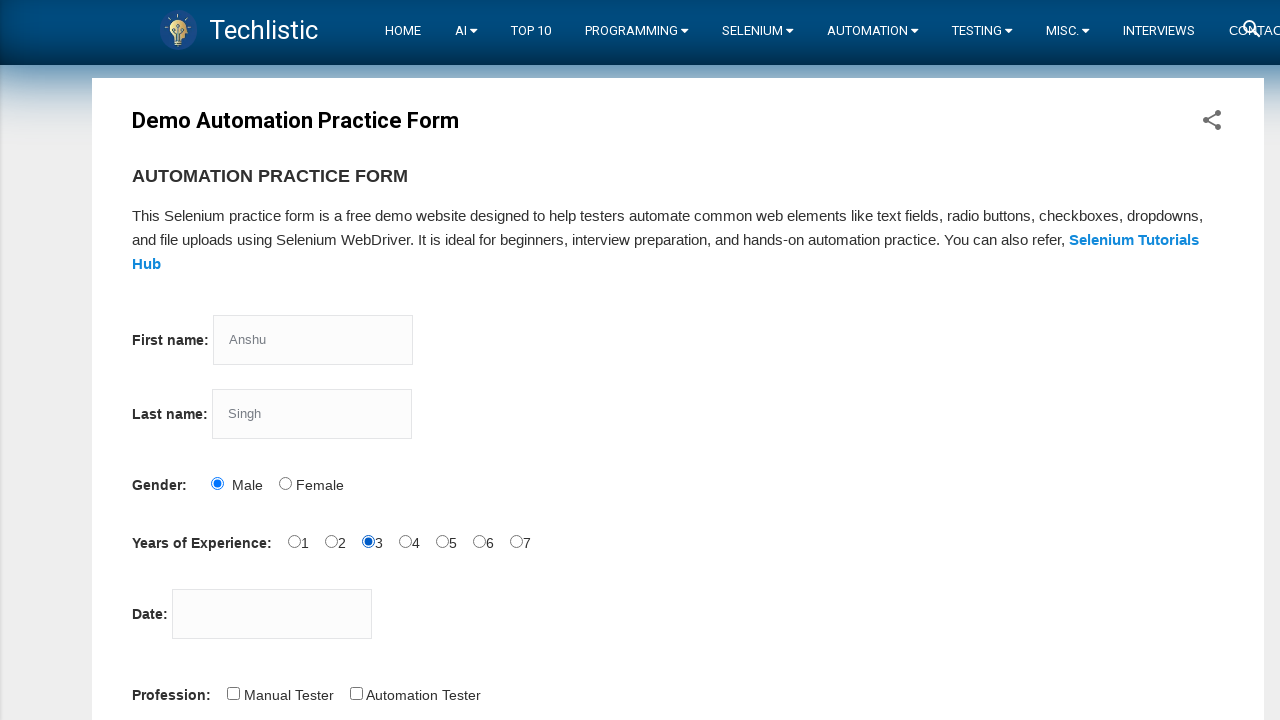

Filled date field with '10/12/2023' on #datepicker
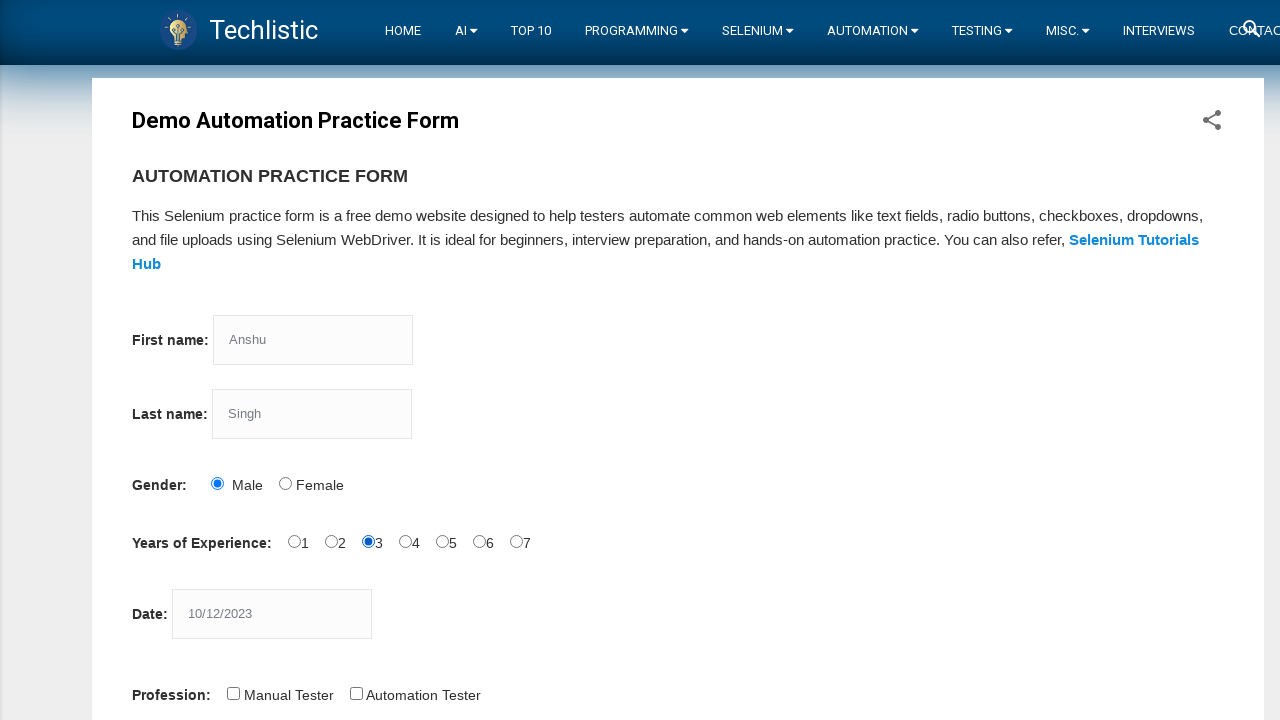

Selected Automation Tester profession at (356, 693) on xpath=//input[@id='profession-1']
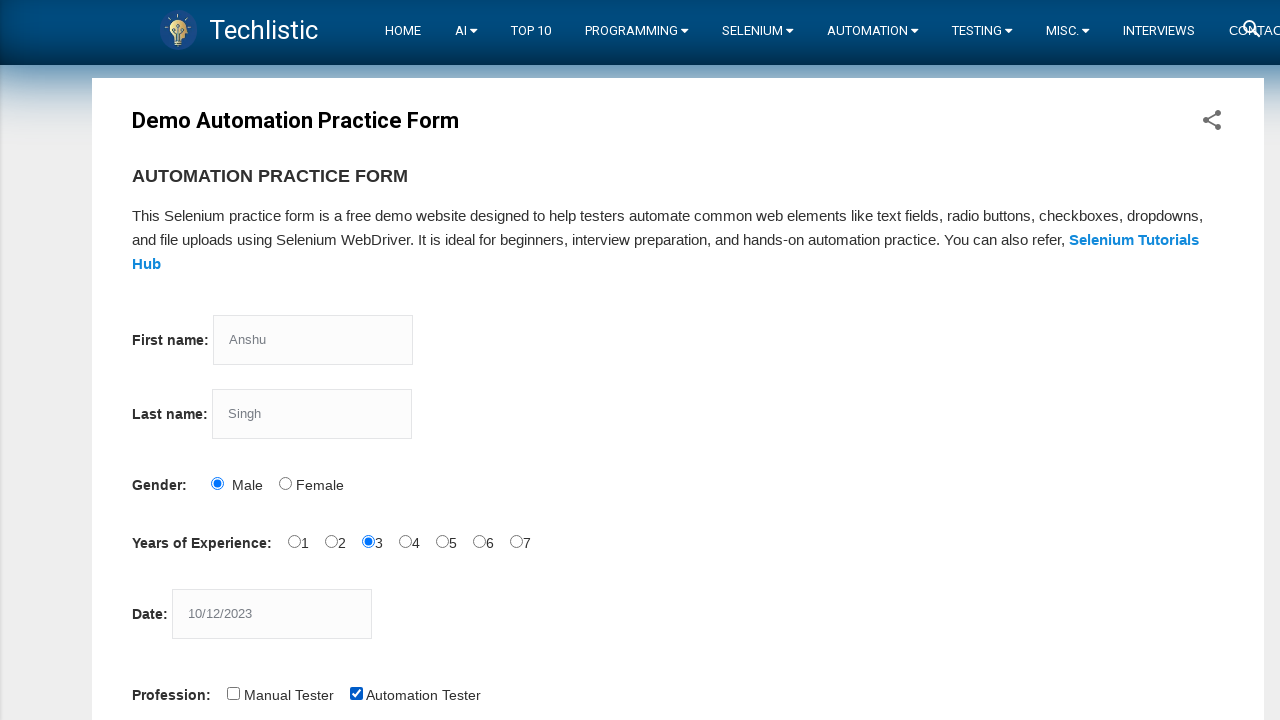

Selected Selenium Webdriver automation tool at (446, 360) on #tool-2
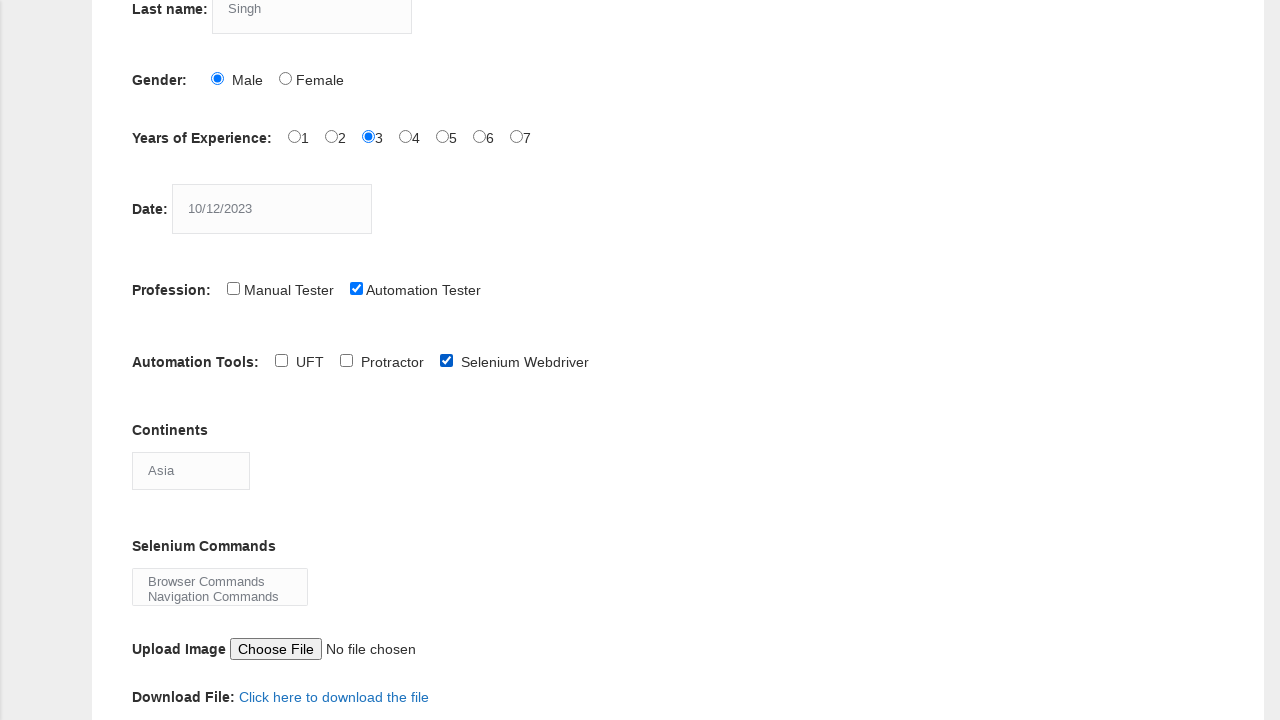

Selected first continent option on select[name='continents']
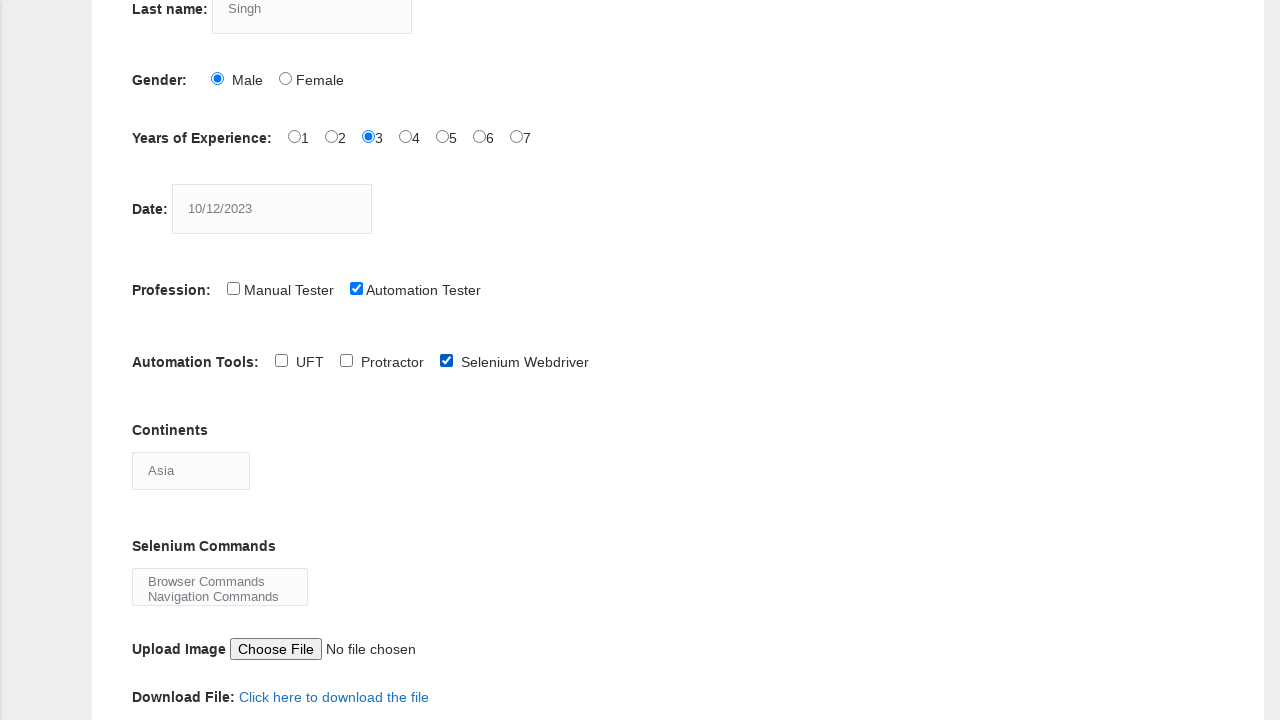

Selected second Selenium command option on #selenium_commands
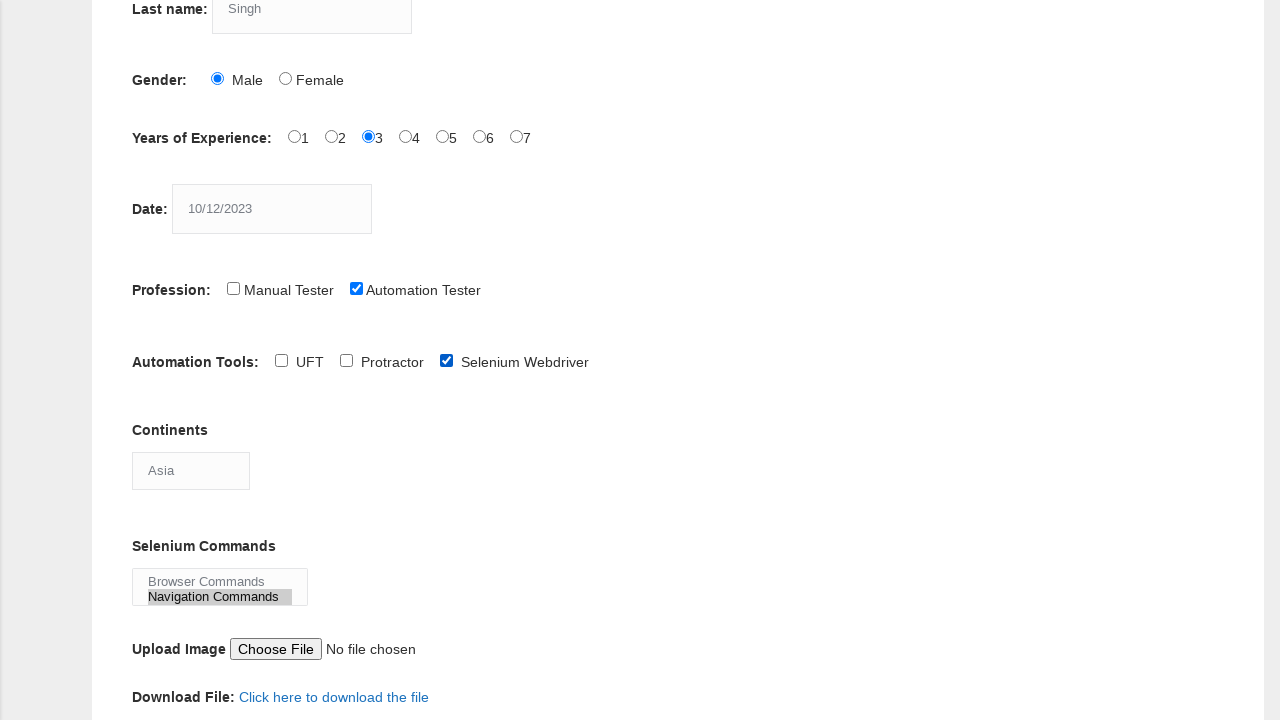

Clicked on photo upload input field at (366, 648) on xpath=//input[@id='photo']
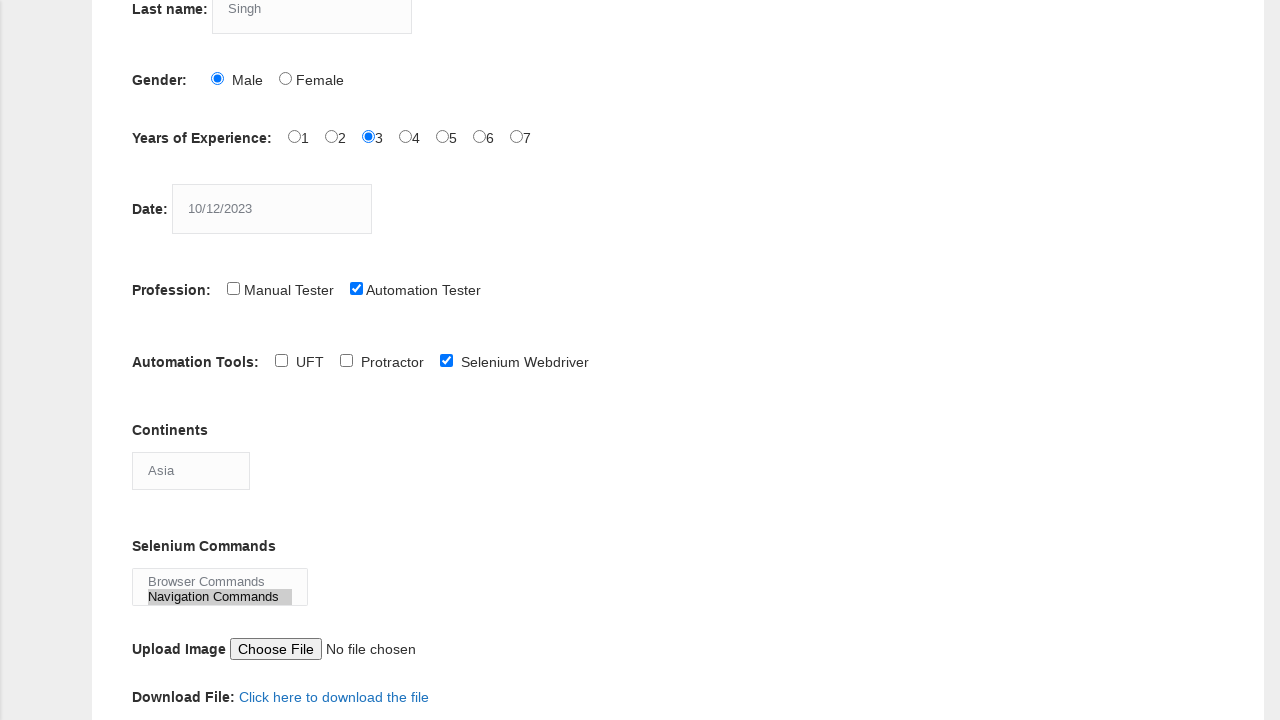

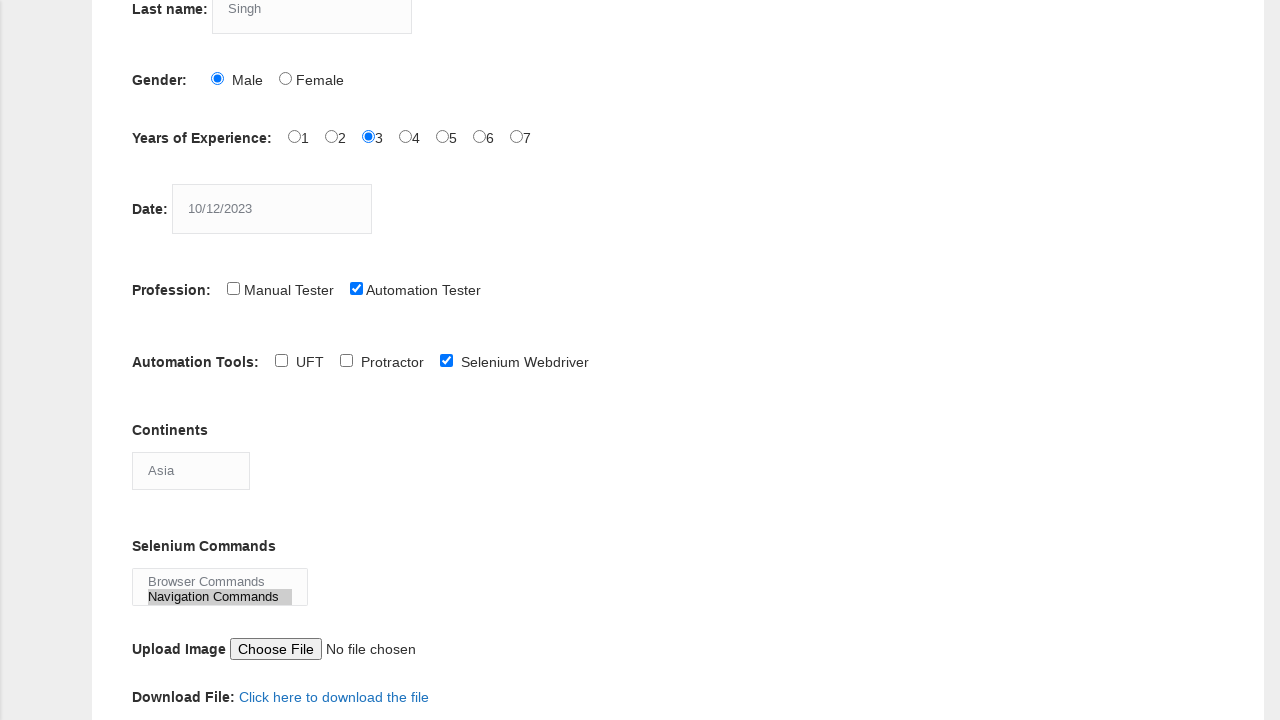